Tests sorting the "Due" column in ascending order by clicking the column header and verifying the values are sorted from lowest to highest

Starting URL: http://the-internet.herokuapp.com/tables

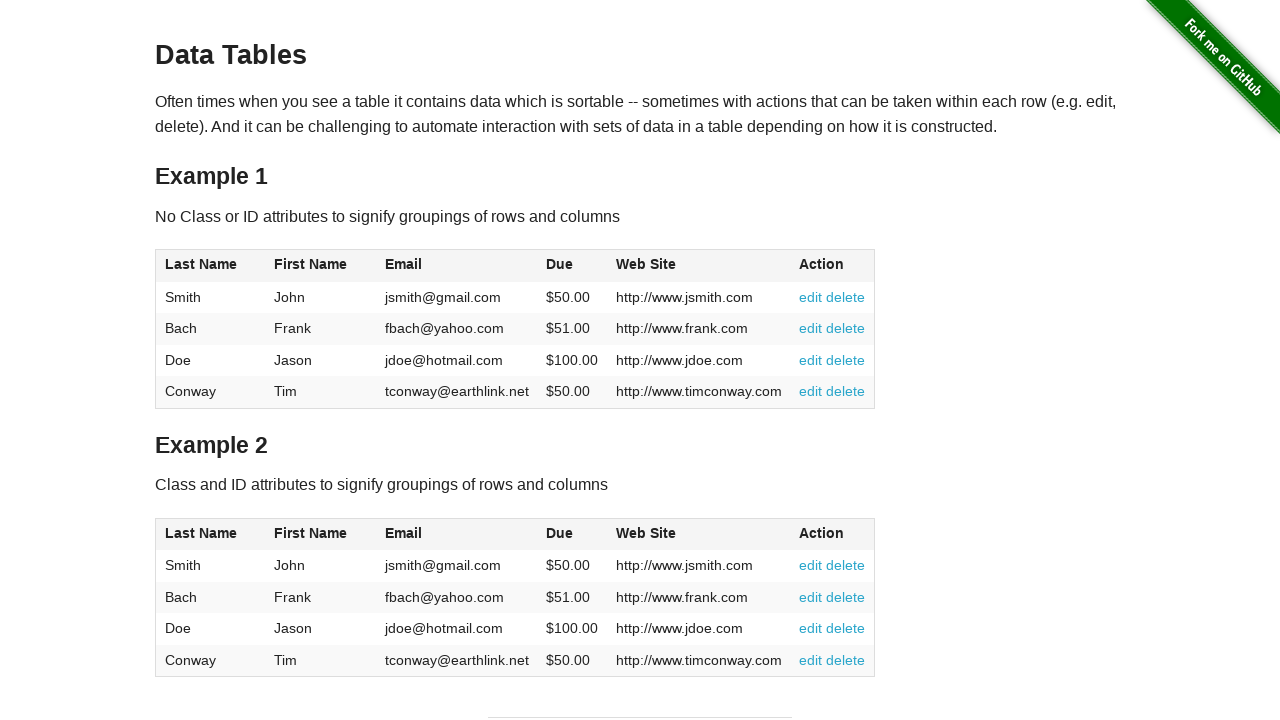

Clicked the Due column header to sort in ascending order at (572, 266) on #table1 thead tr th:nth-of-type(4)
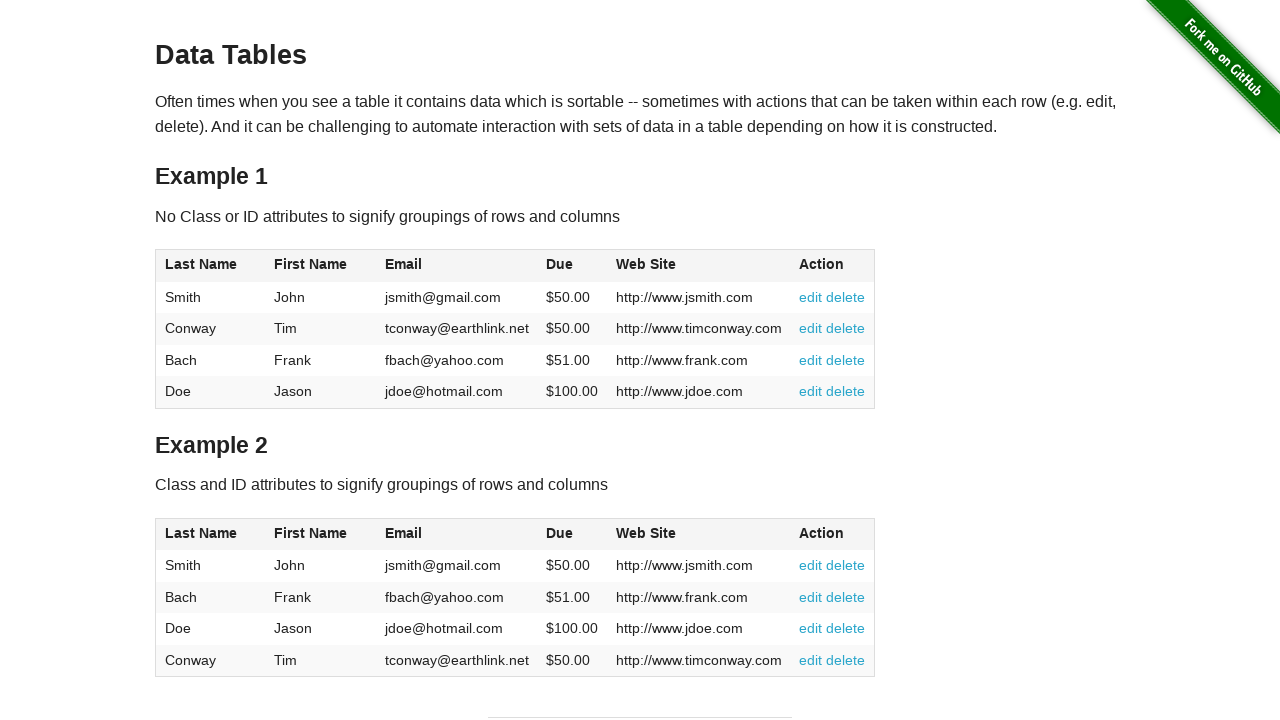

Table loaded and Due column values are visible
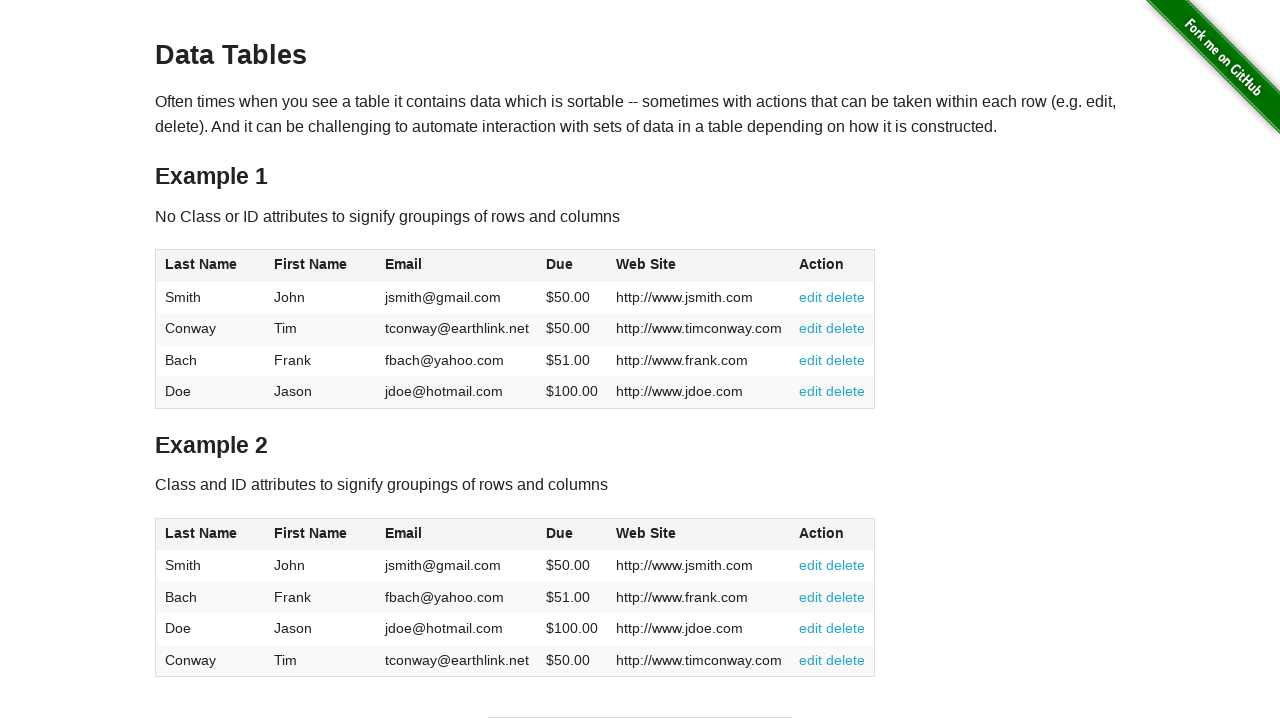

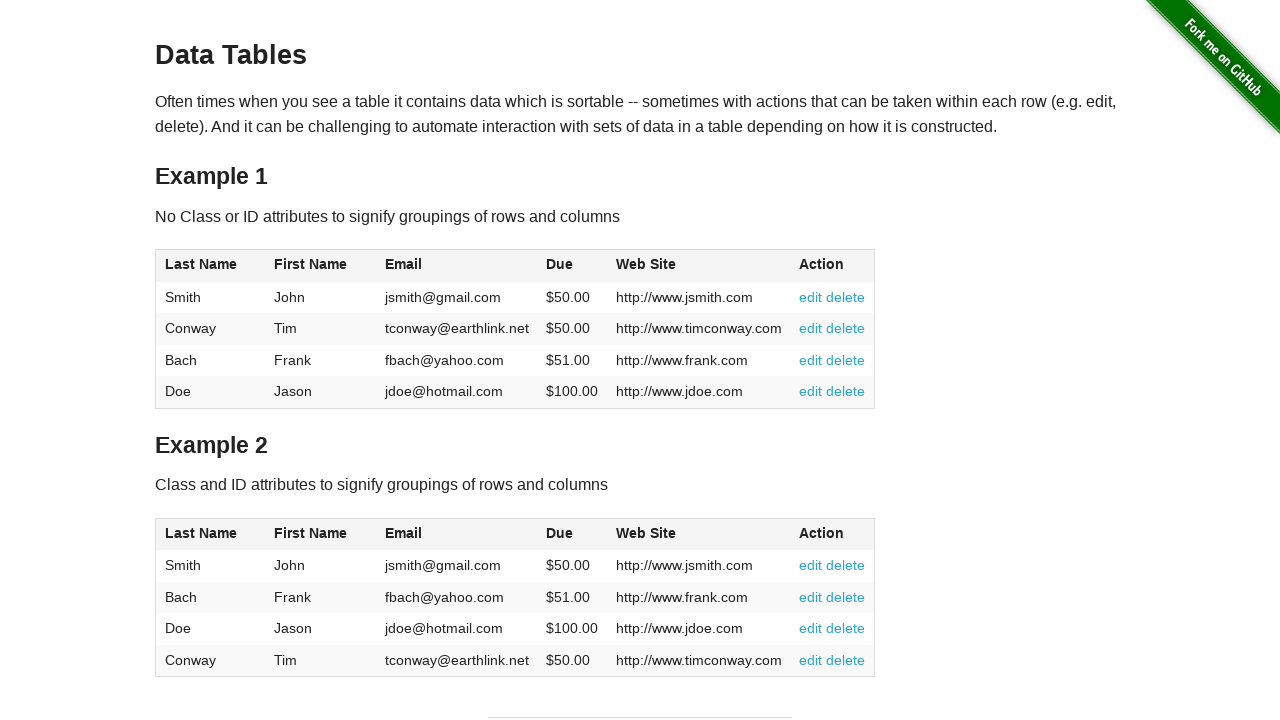